Verifies that the homepage loads correctly with the expected title and URL

Starting URL: https://www.demoblaze.com/

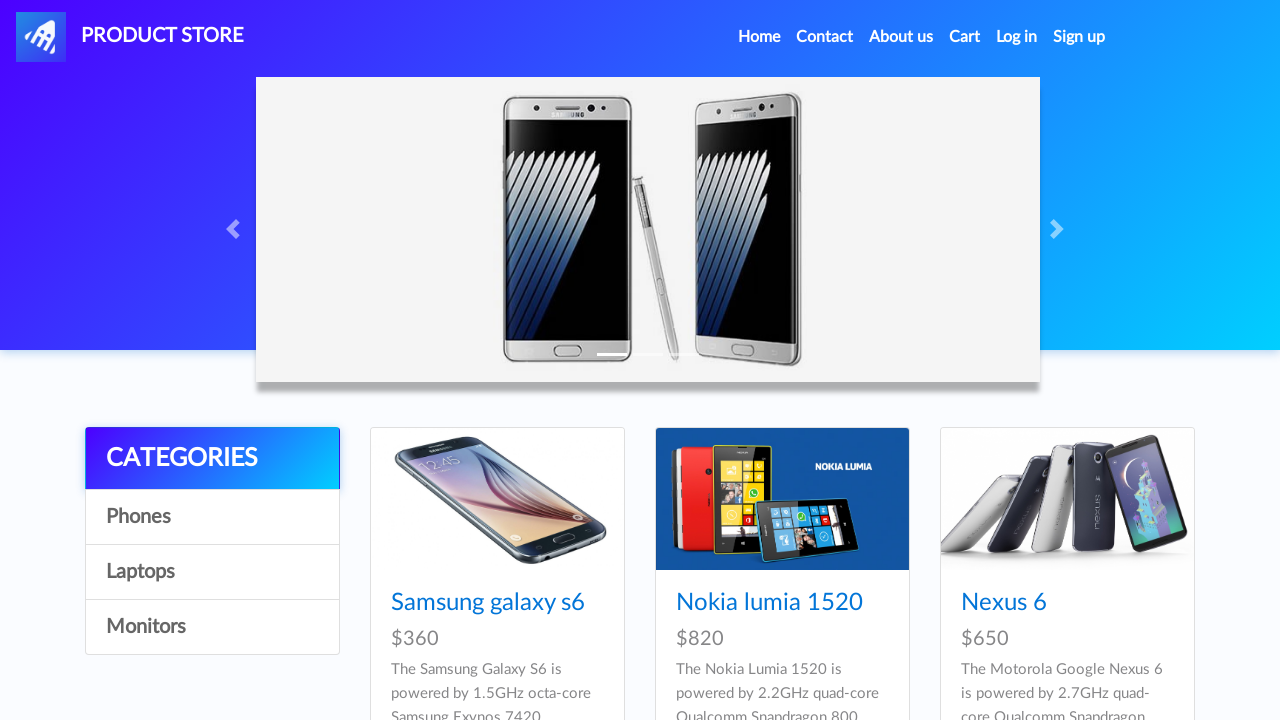

Verified page title is 'STORE'
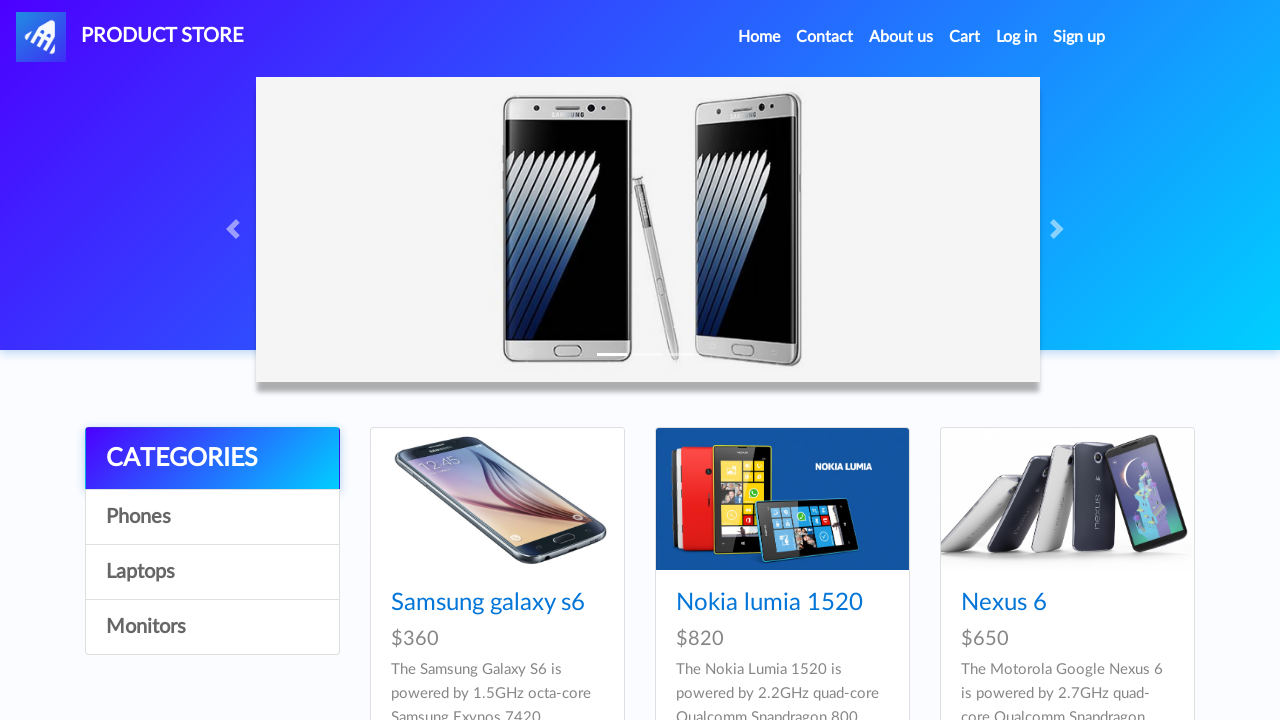

Verified URL matches expected URL https://www.demoblaze.com/
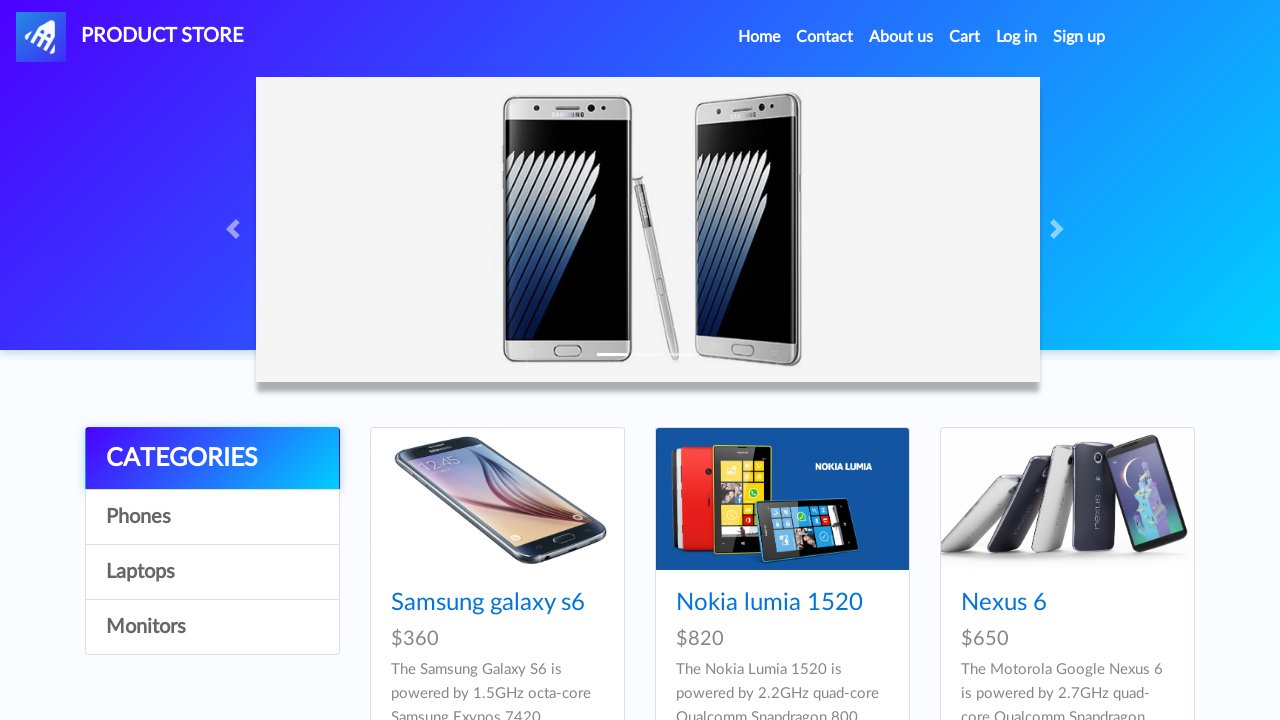

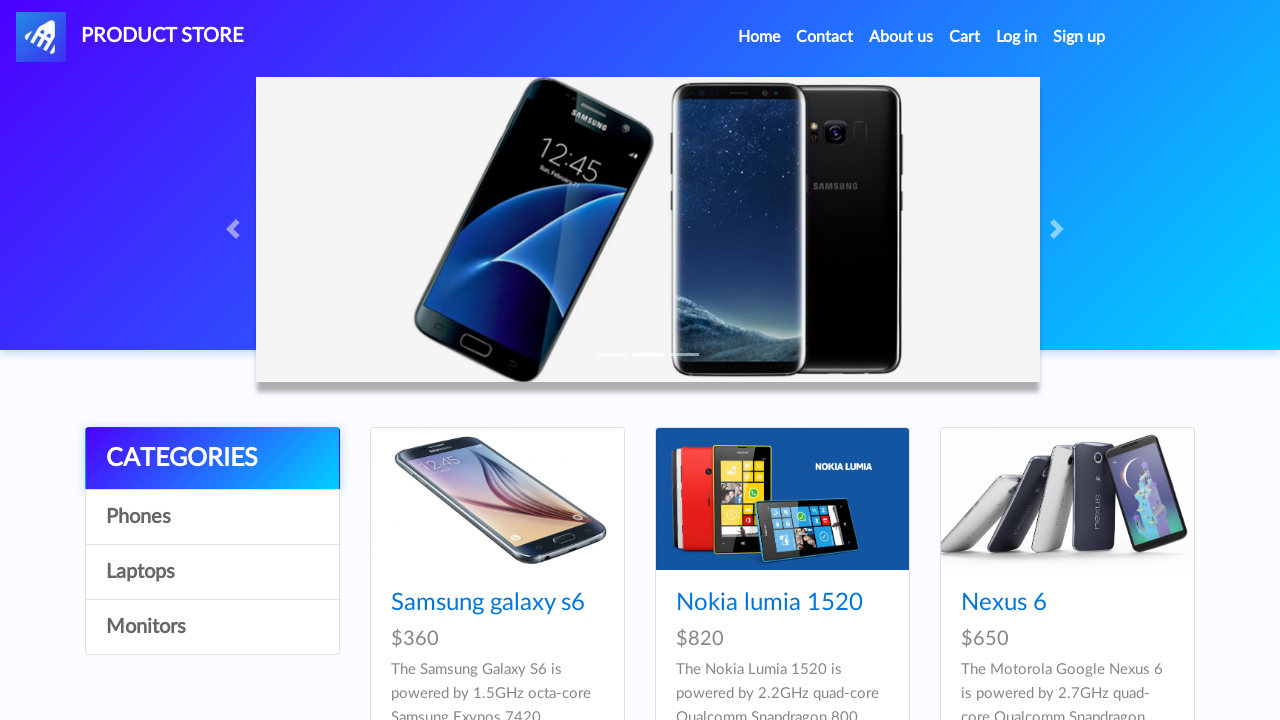